Tests navigation functionality by clicking on a navigation button and verifying the page title changes to "Navigation example"

Starting URL: https://bonigarcia.dev/selenium-webdriver-java/

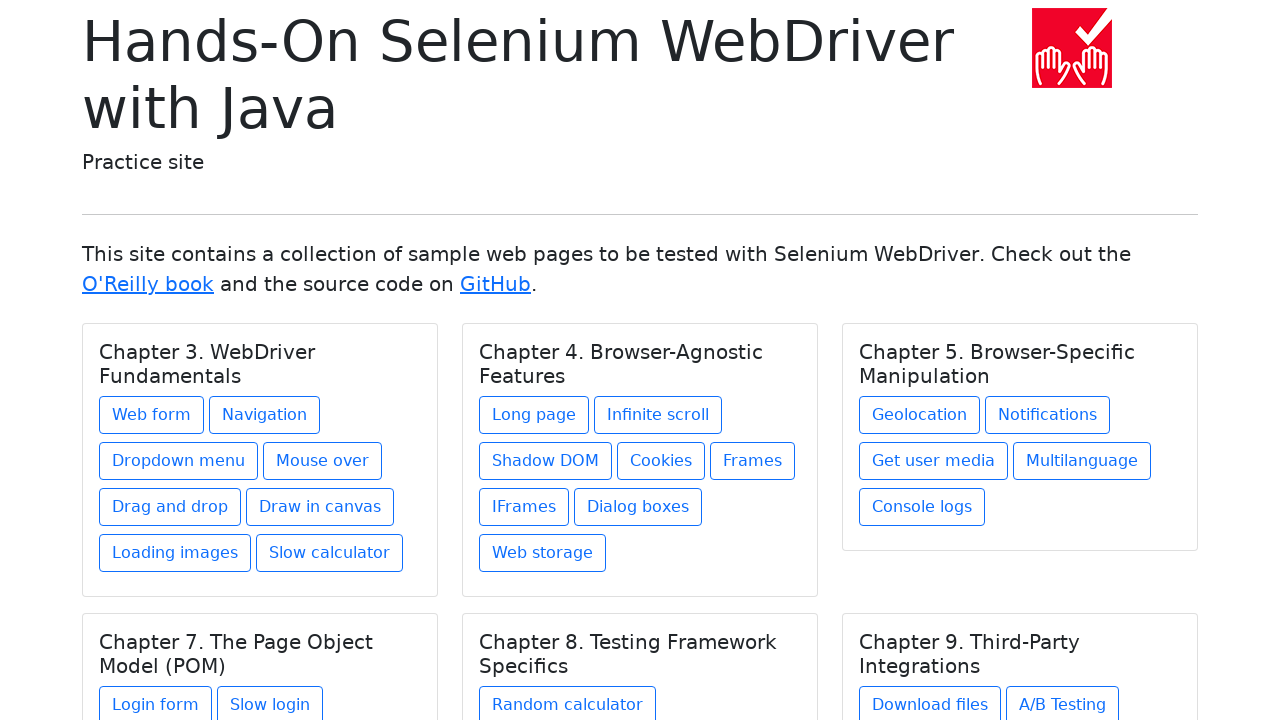

Clicked on navigation button to navigate to navigation1.html at (264, 415) on .btn[href='navigation1.html']
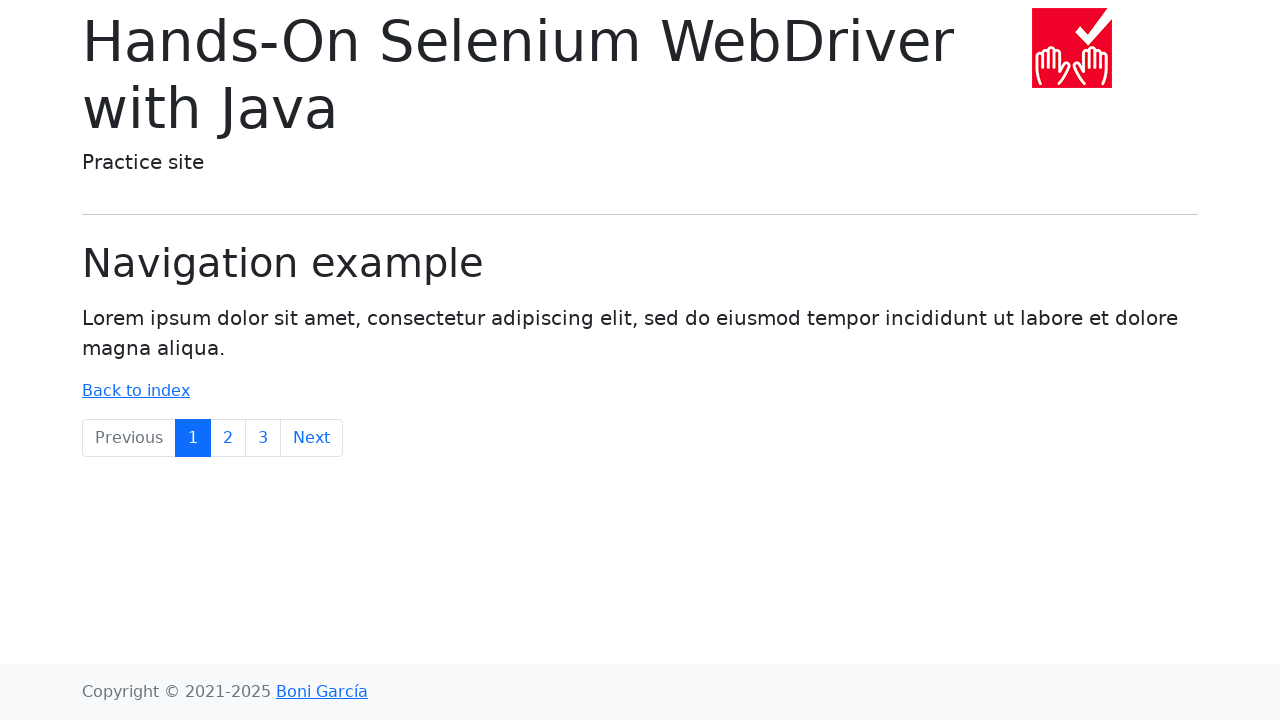

Page title with class 'display-6' loaded, confirming navigation to 'Navigation example' page
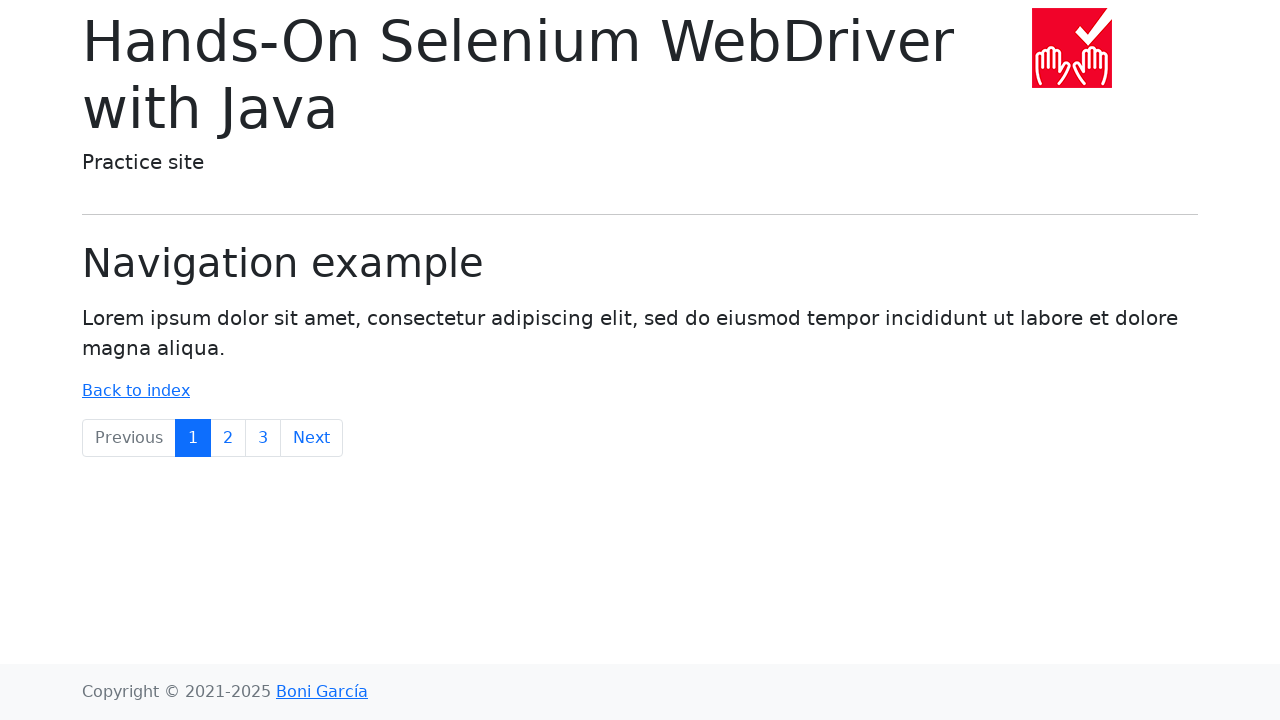

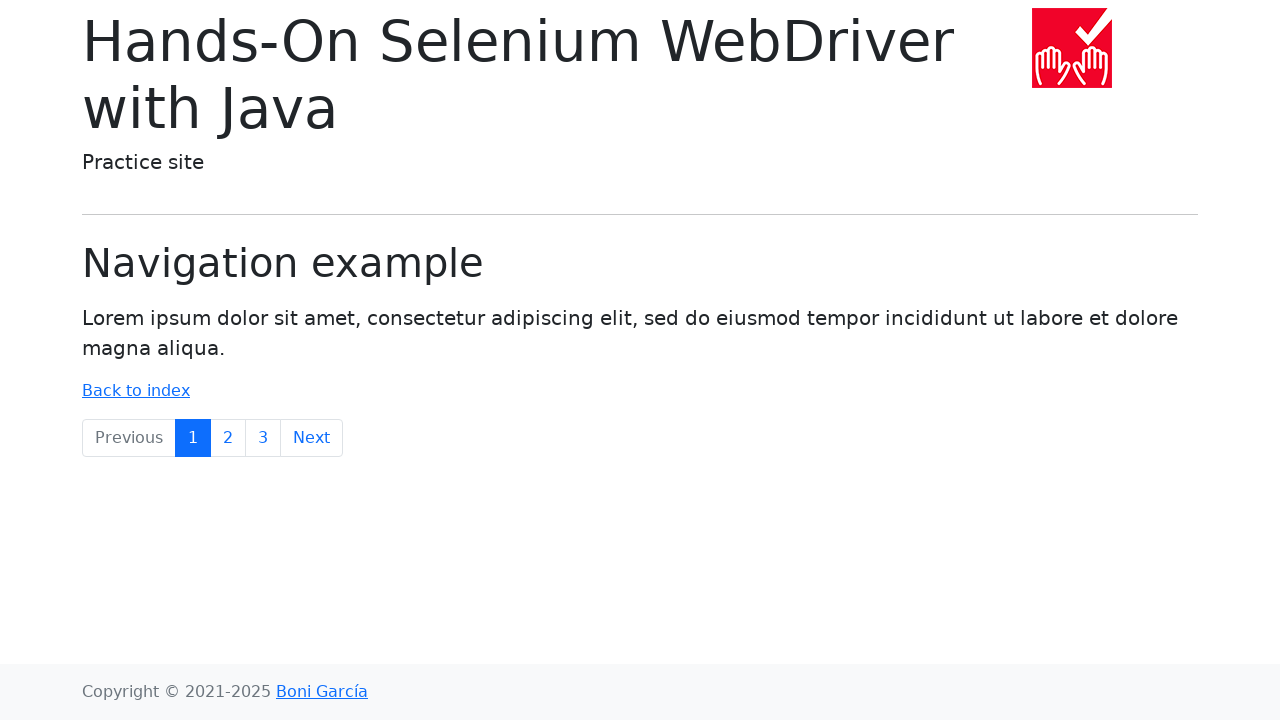